Navigates to a web tables practice page and verifies that the First Name column data is present in the table

Starting URL: https://www.tutorialspoint.com/selenium/practice/webtables.php

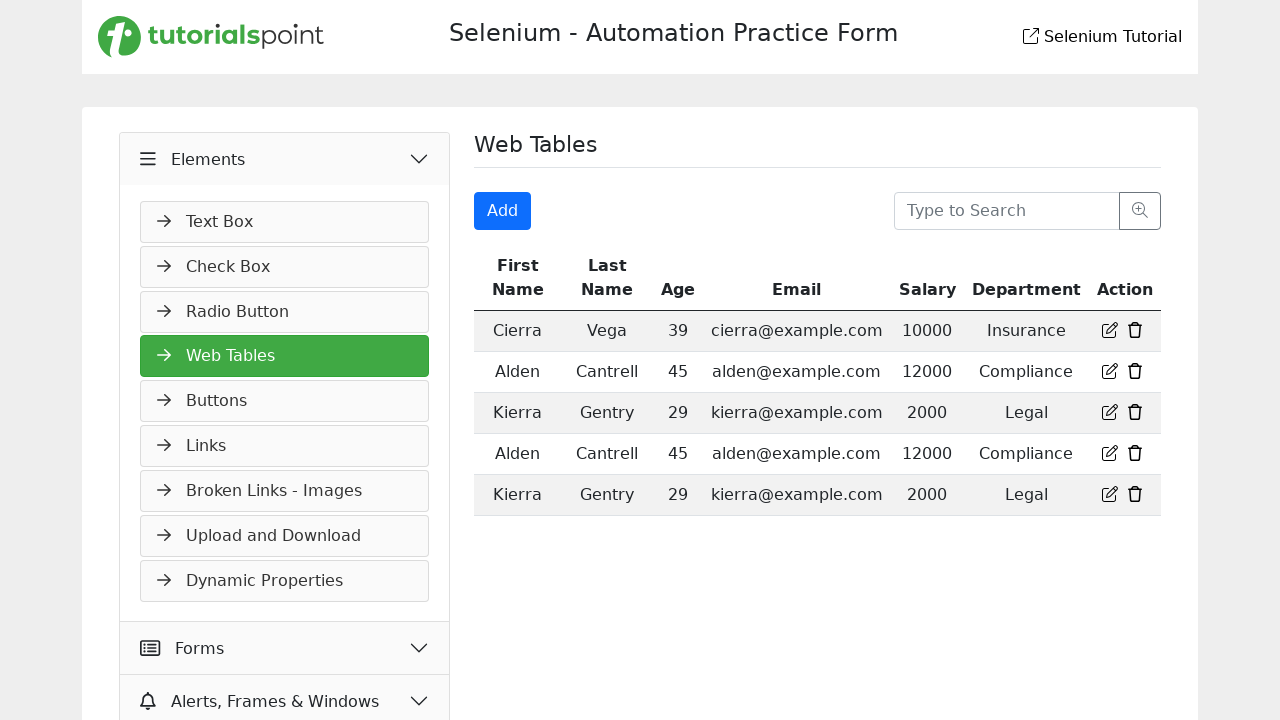

Navigated to web tables practice page
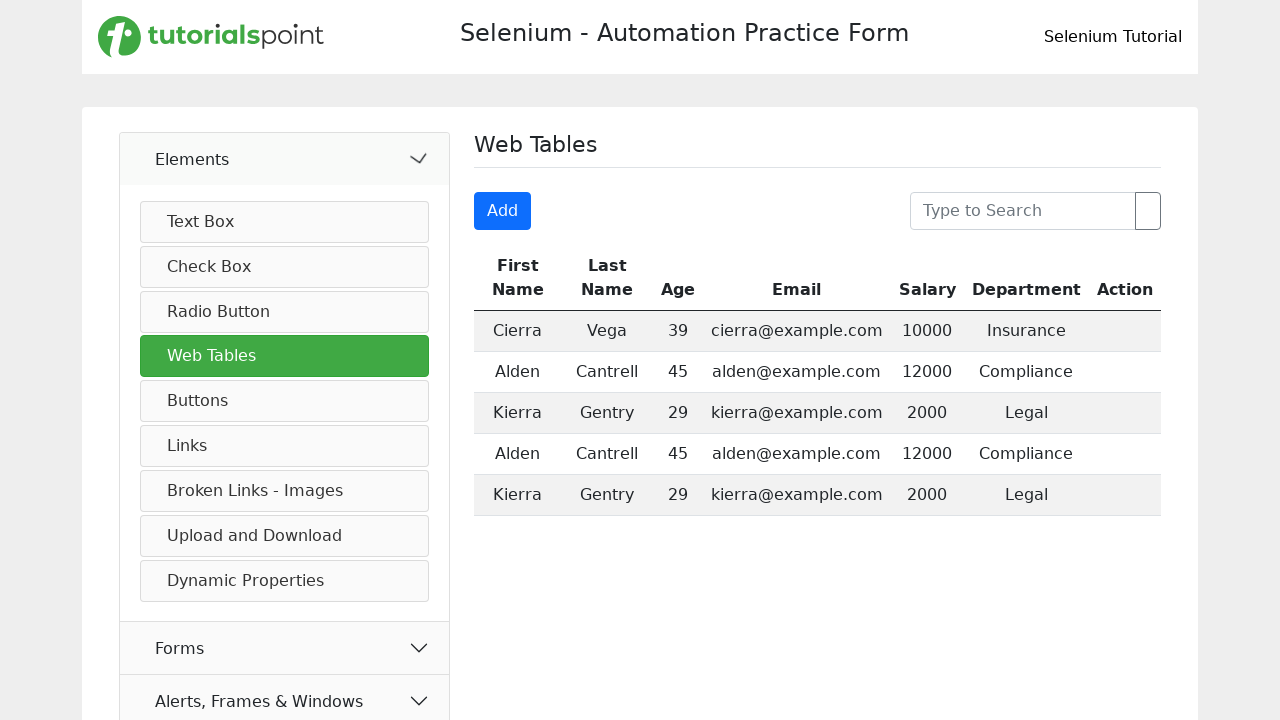

Table element loaded on the page
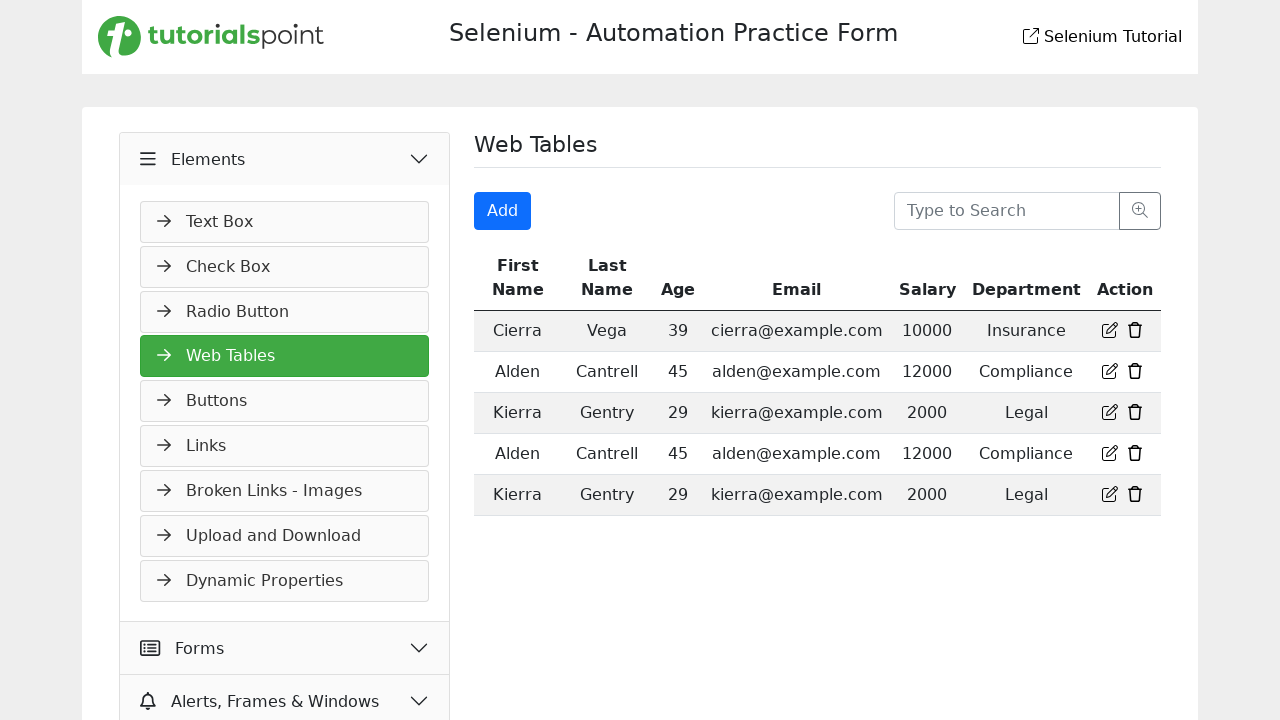

First Name column header is visible in the table
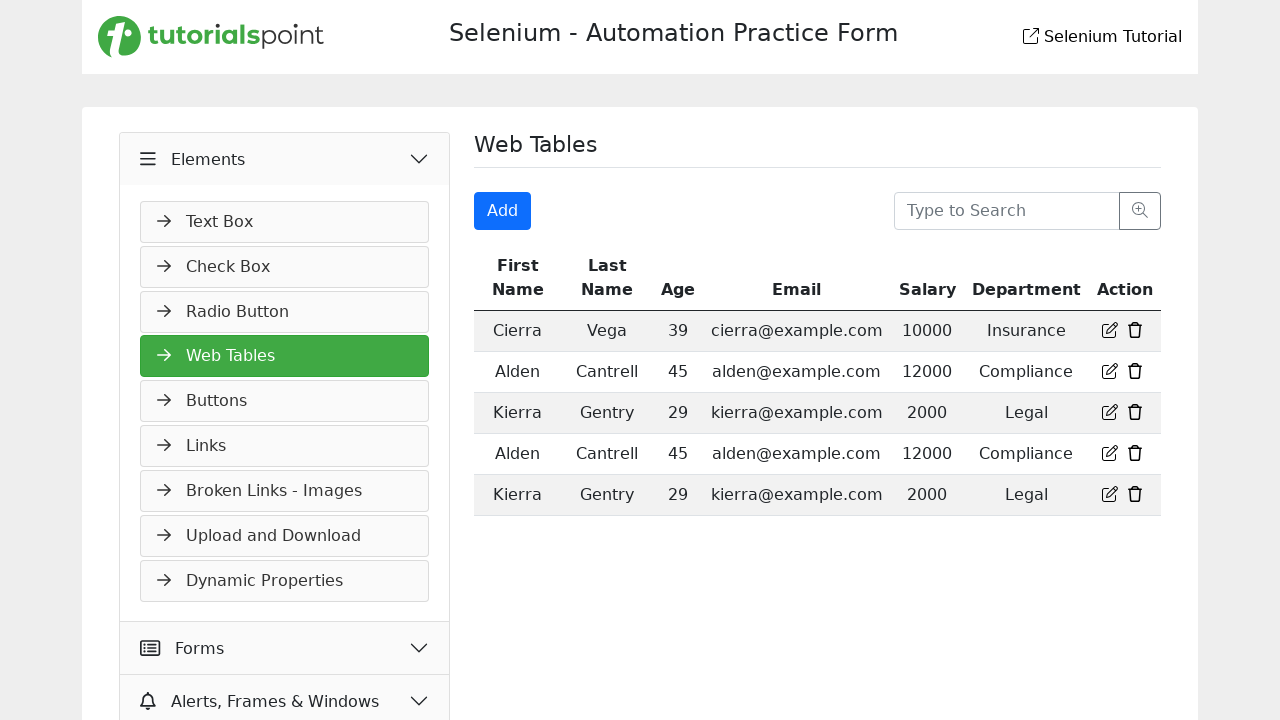

First Name column data is present in table rows
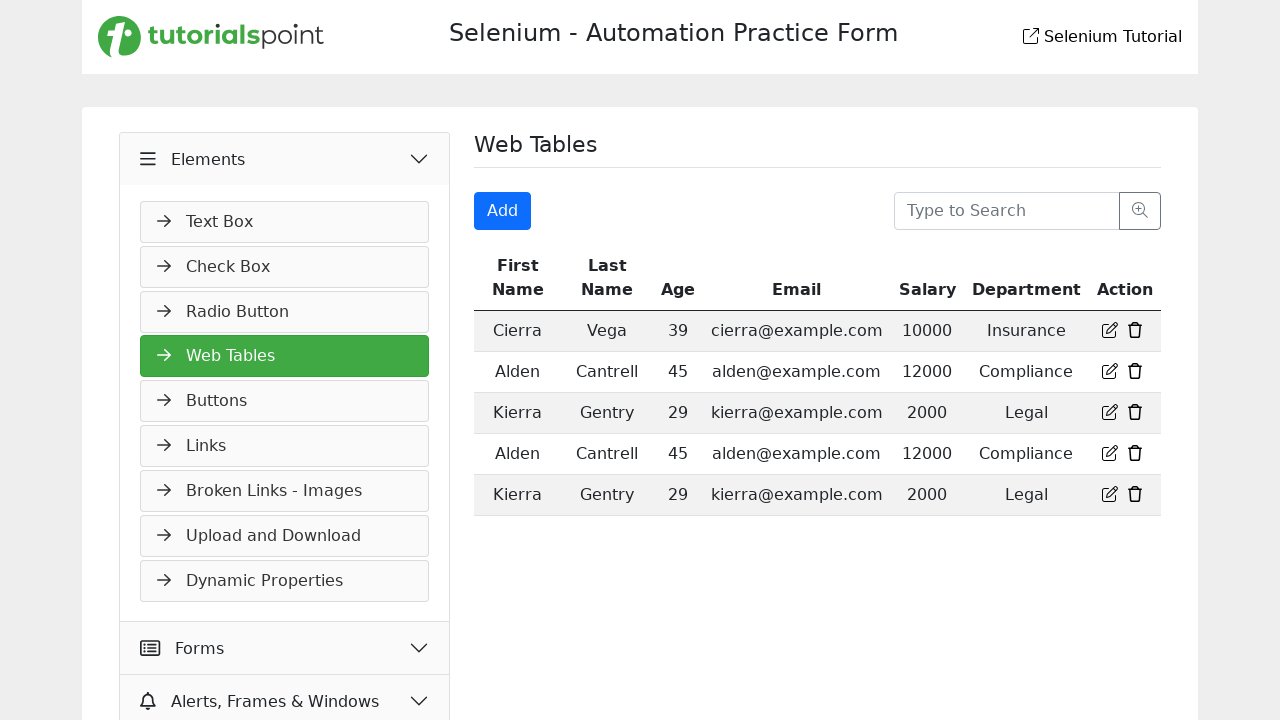

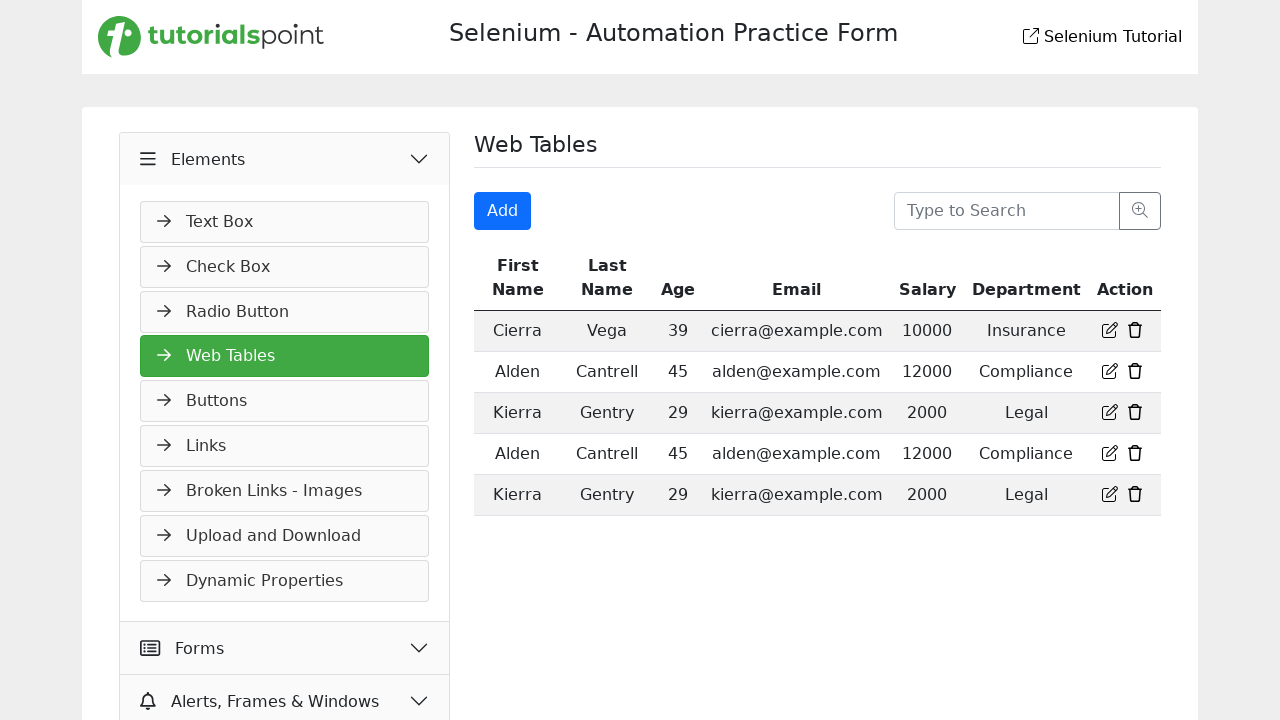